Tests navigation on a Selenium course content page by clicking on a "Model Resume" section heading to expand it, then clicking on a resume model link.

Starting URL: http://greenstech.in/selenium-course-content.html

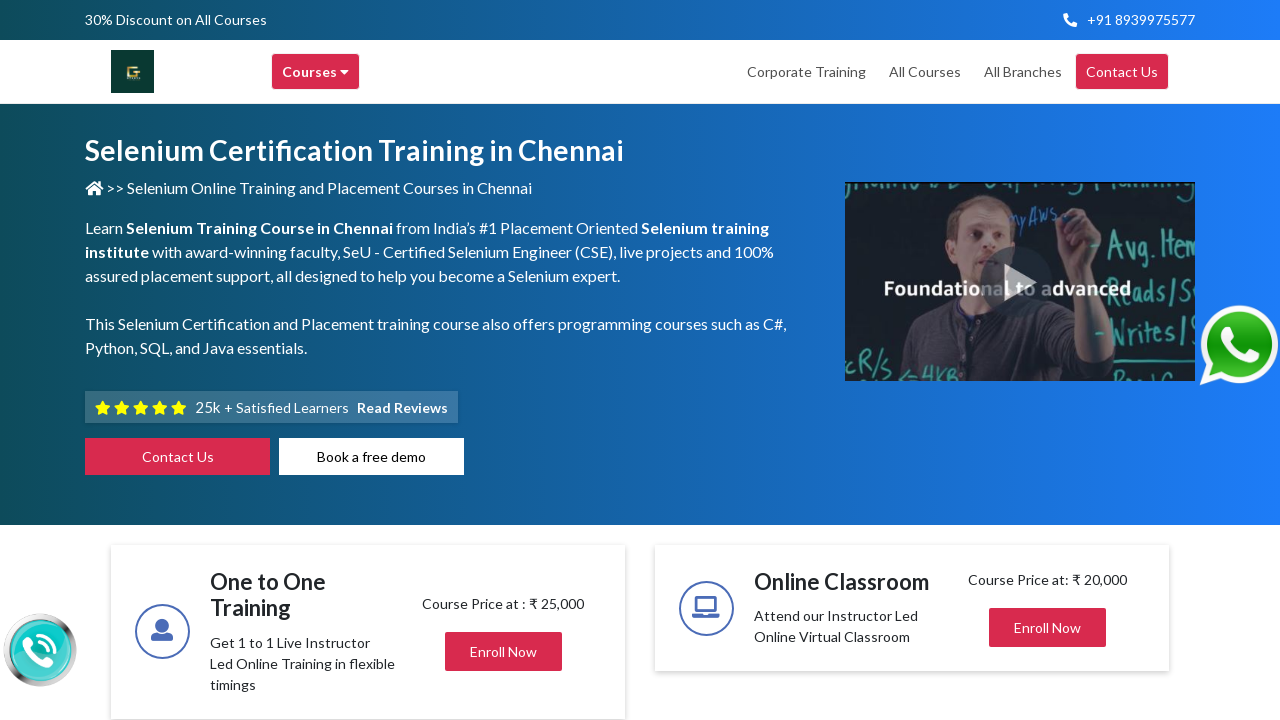

Waited for Model Resume section heading to load
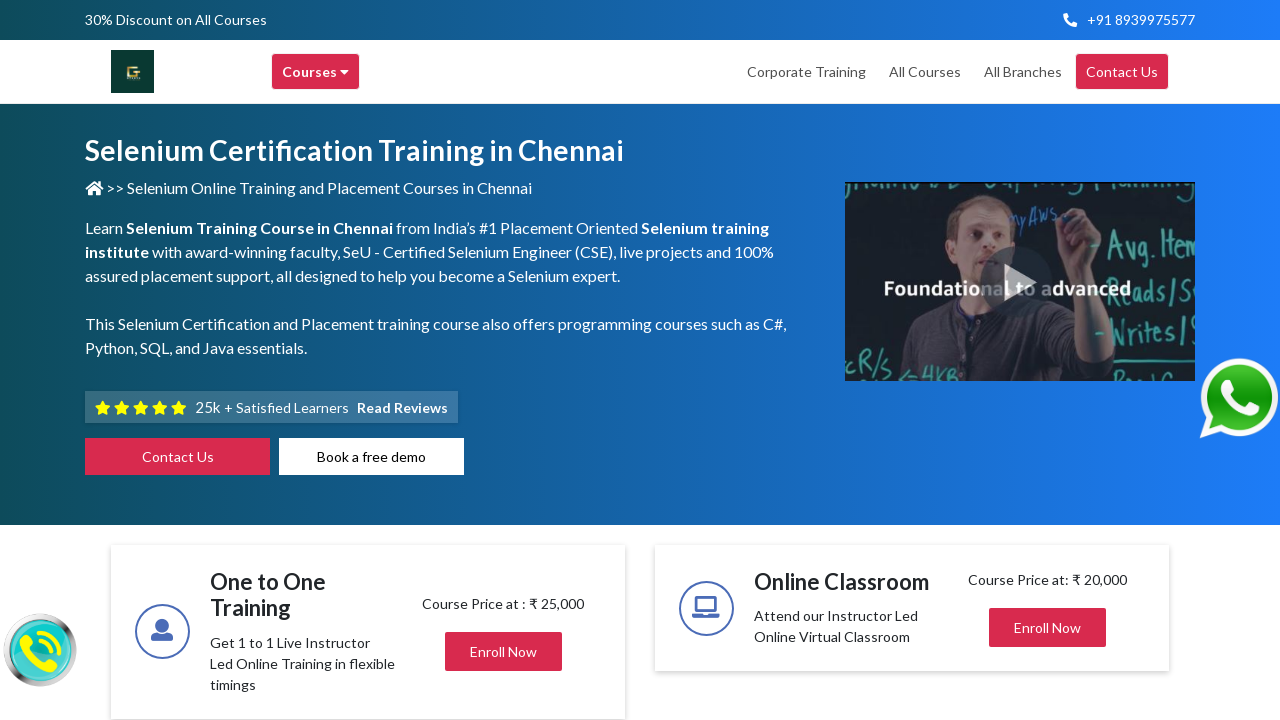

Clicked on Model Resume section heading to expand it at (1048, 360) on #heading201
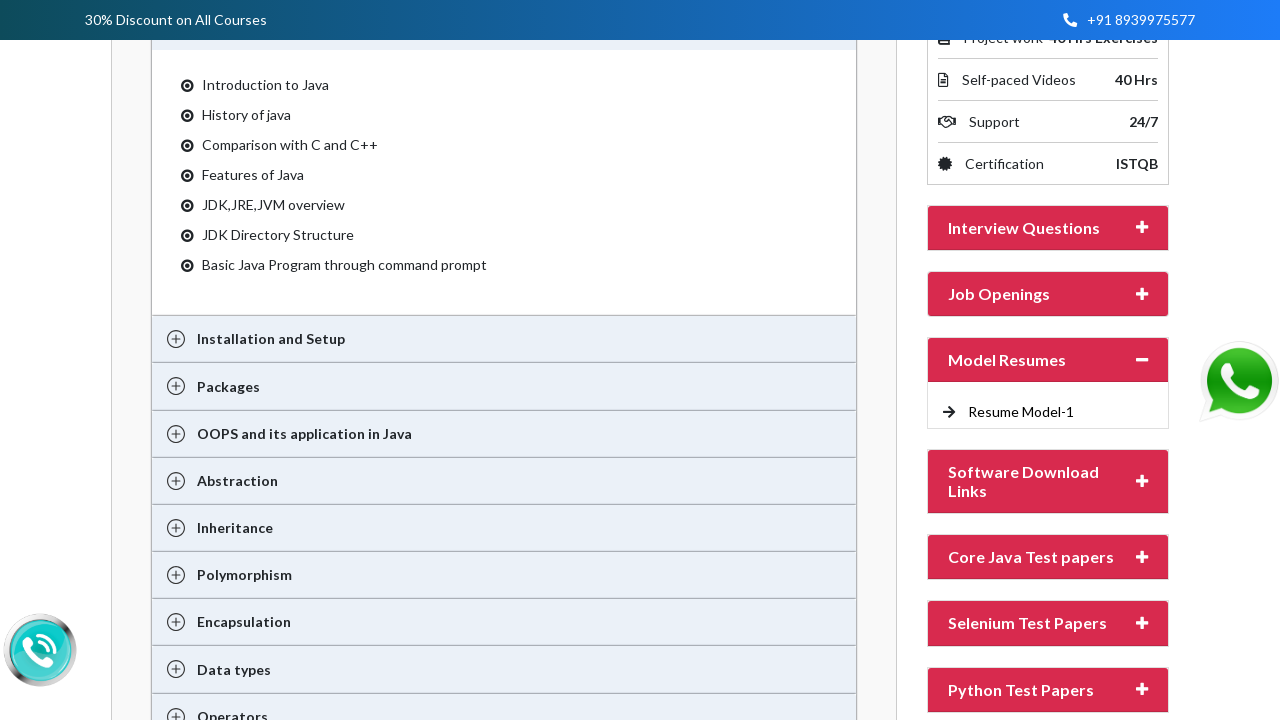

Waited for Model Resume link to appear after expansion
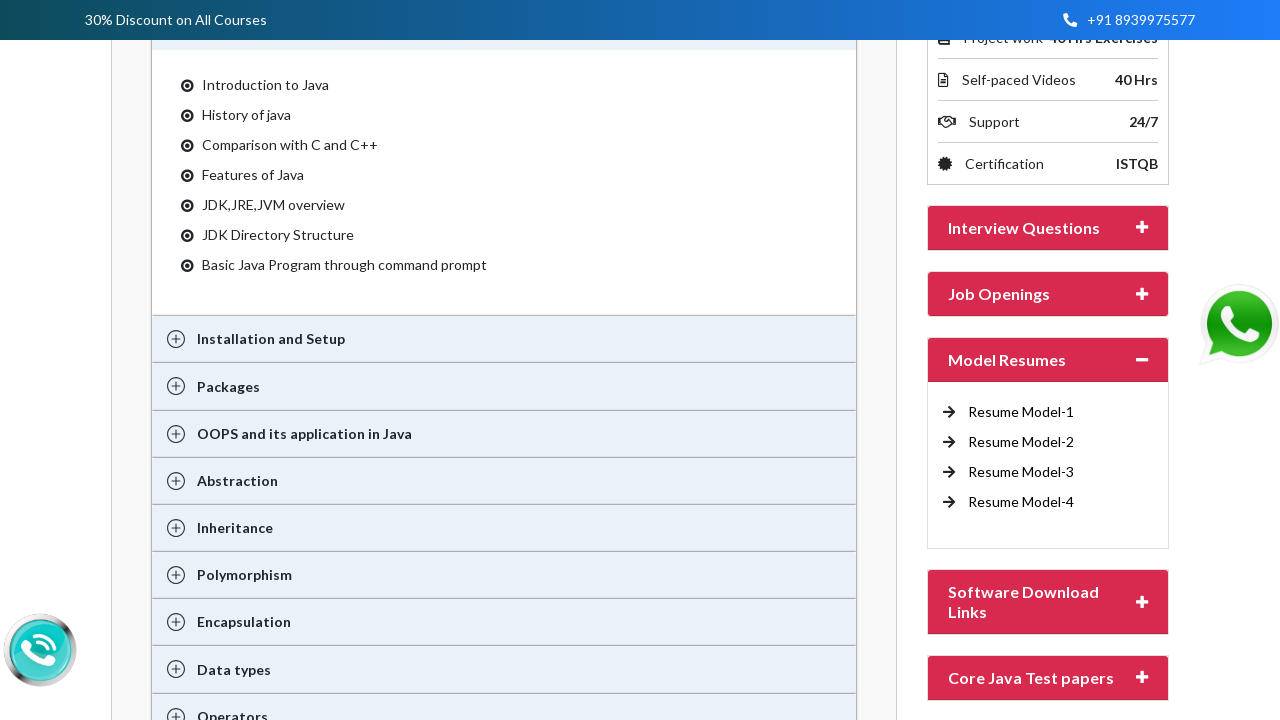

Clicked on the first Model Resume link at (1021, 412) on a[title='Model Resume training in chennai'] >> nth=0
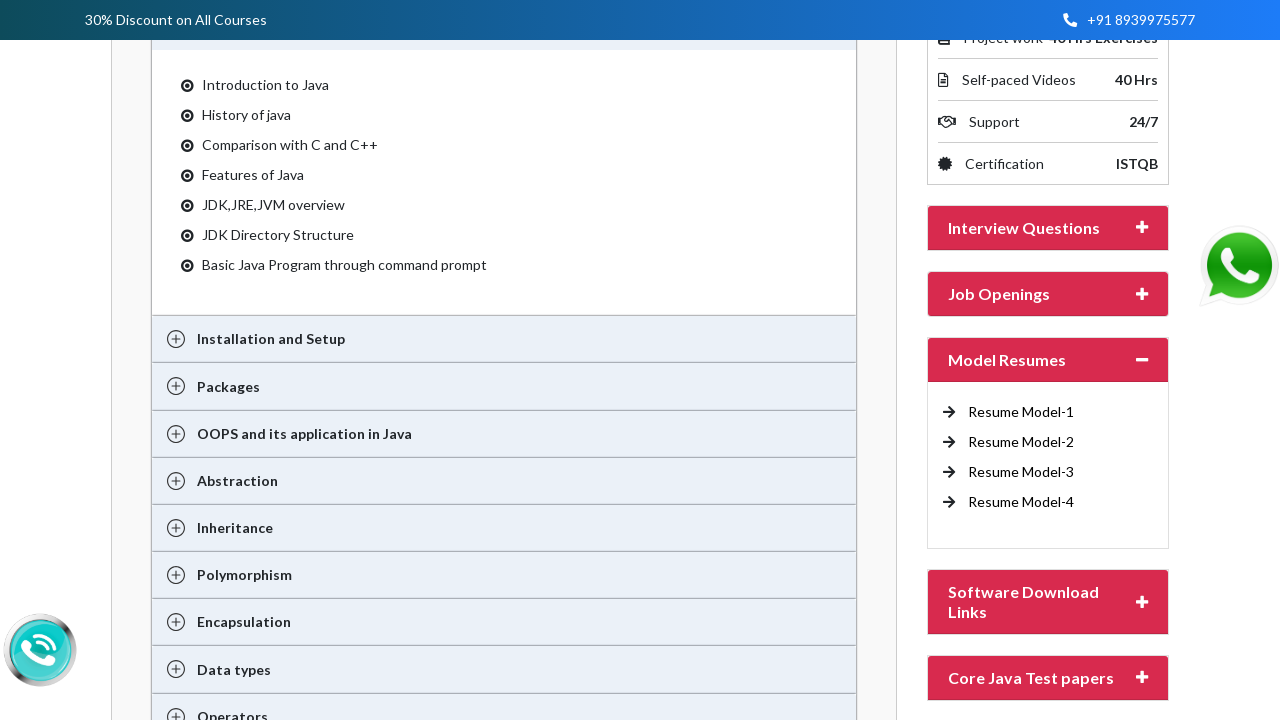

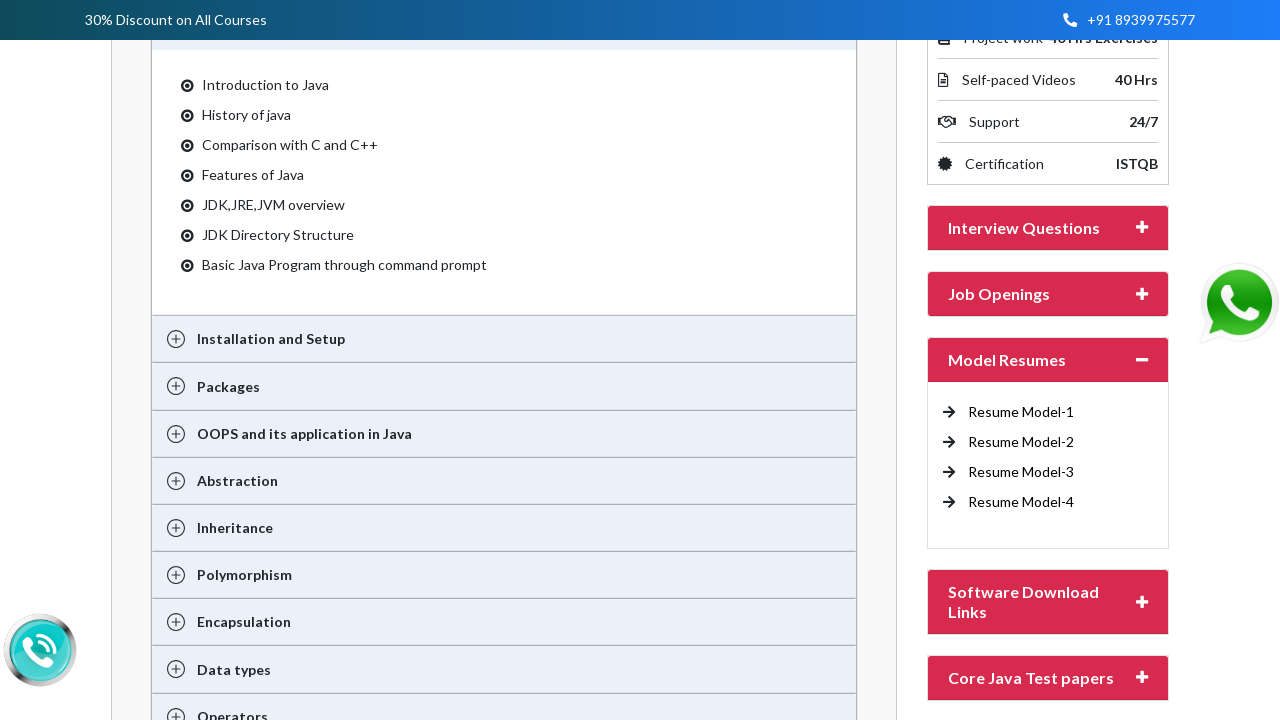